Tests a callback/contact form submission on a Russian website by switching language settings and then filling out name, company, phone, email, and question fields before submitting the form.

Starting URL: https://cleverbots.ru/

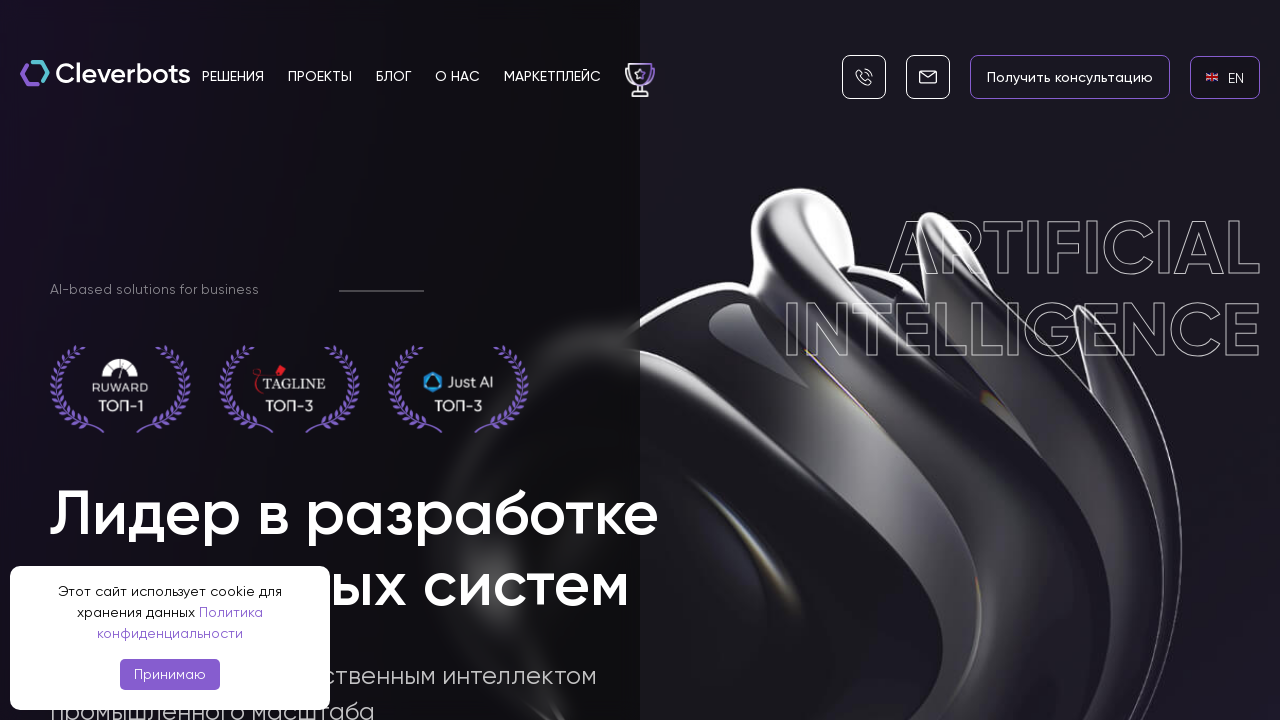

English language link became visible
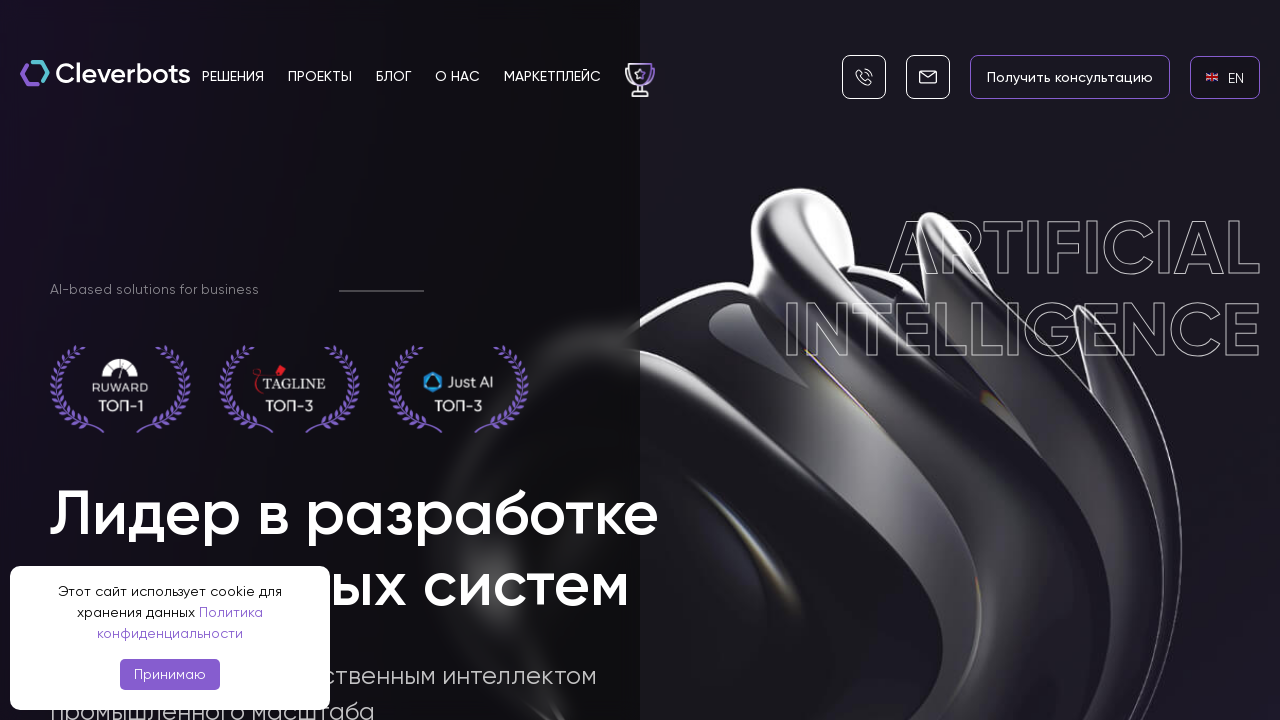

Clicked English language link at (1225, 77) on internal:role=link[name="en EN"i]
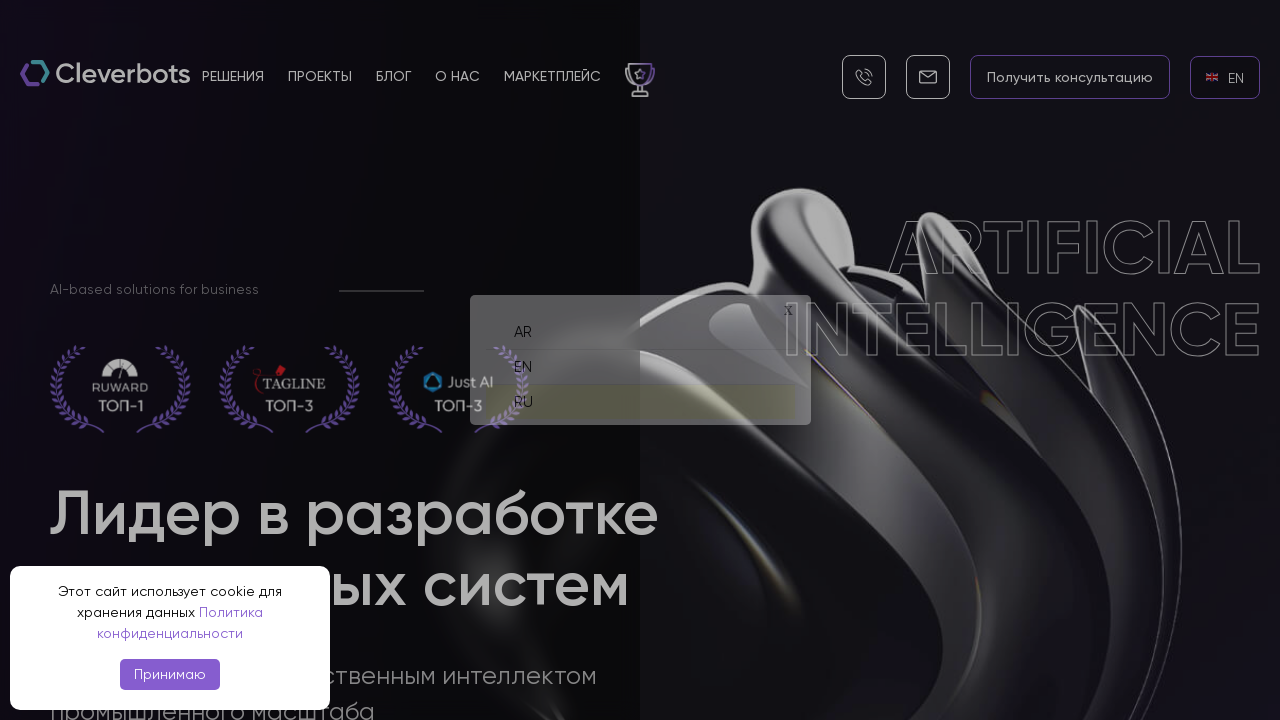

Russian language link became visible
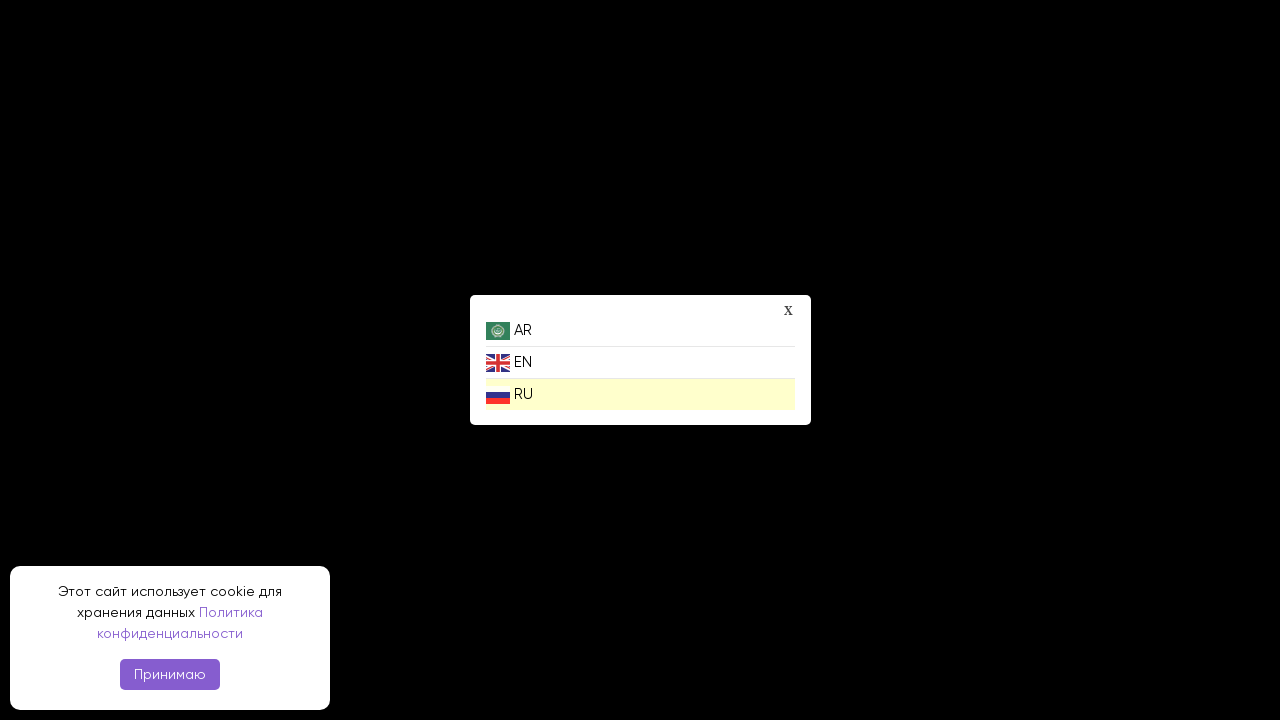

Clicked Russian language link at (640, 394) on internal:role=link[name="ru RU"i]
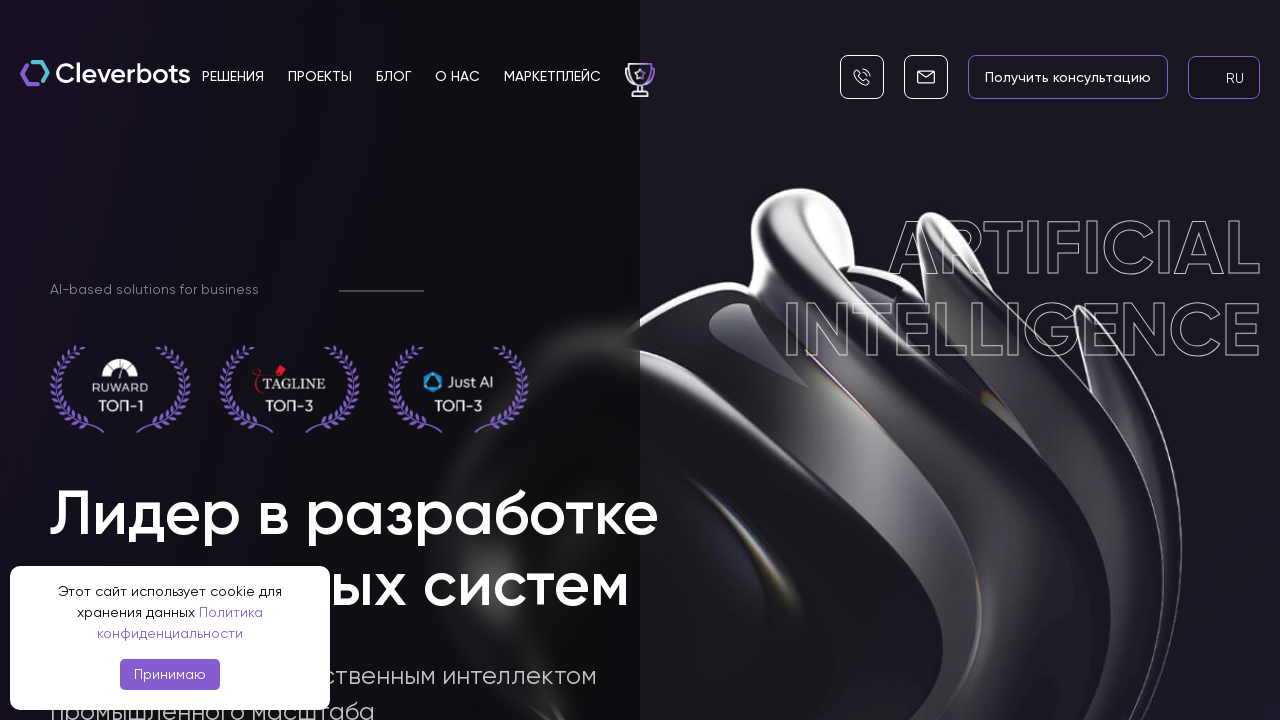

Name input field became visible
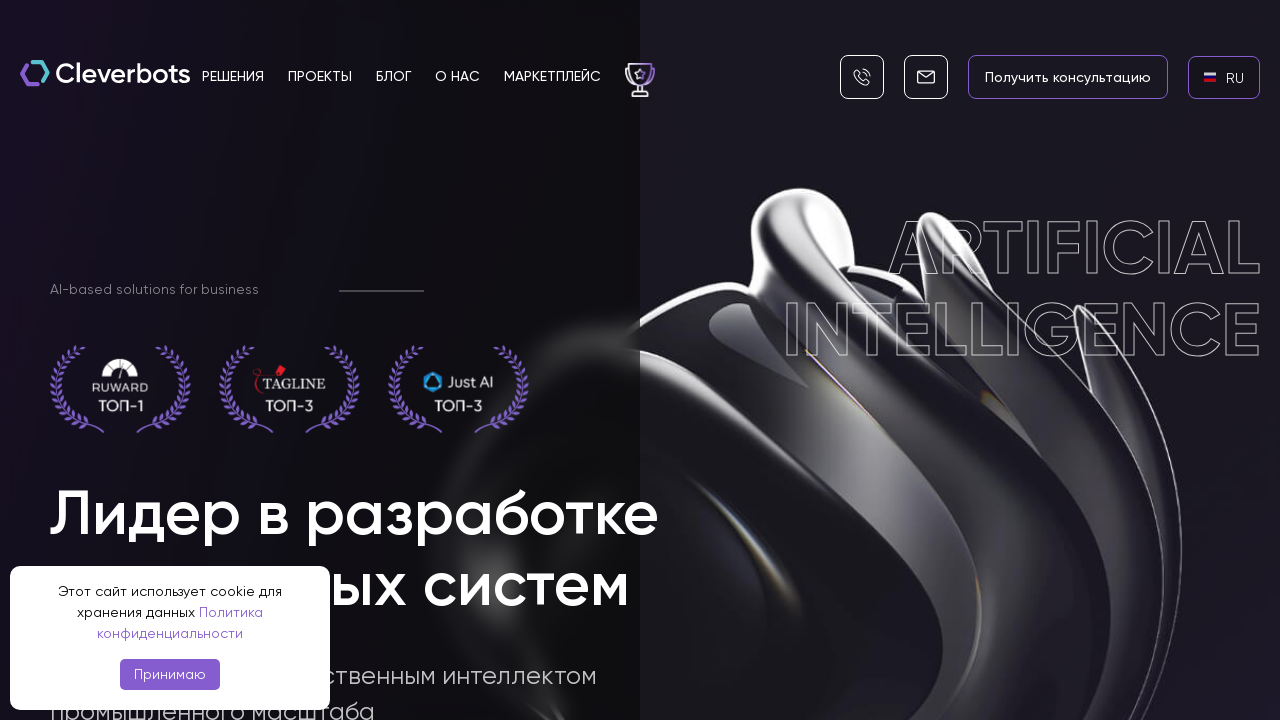

Filled name field with 'Михаил' on internal:role=textbox[name="Ваше имя"i]
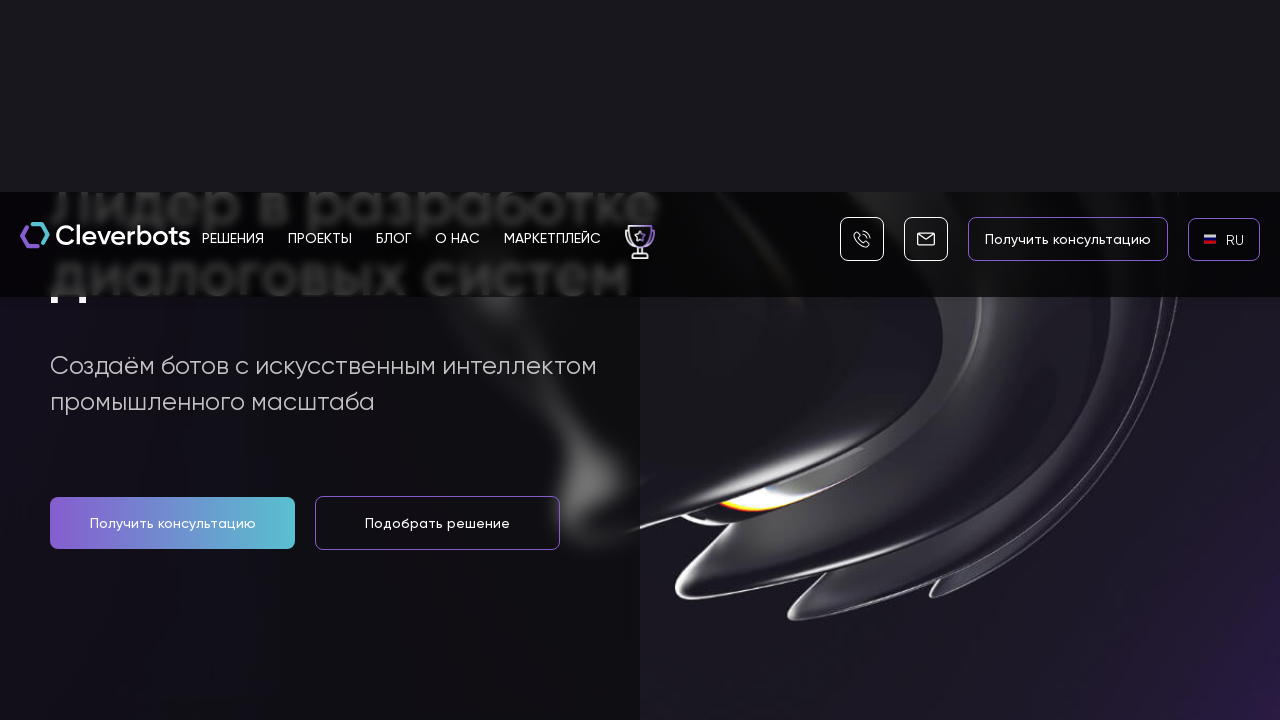

Company input field became visible
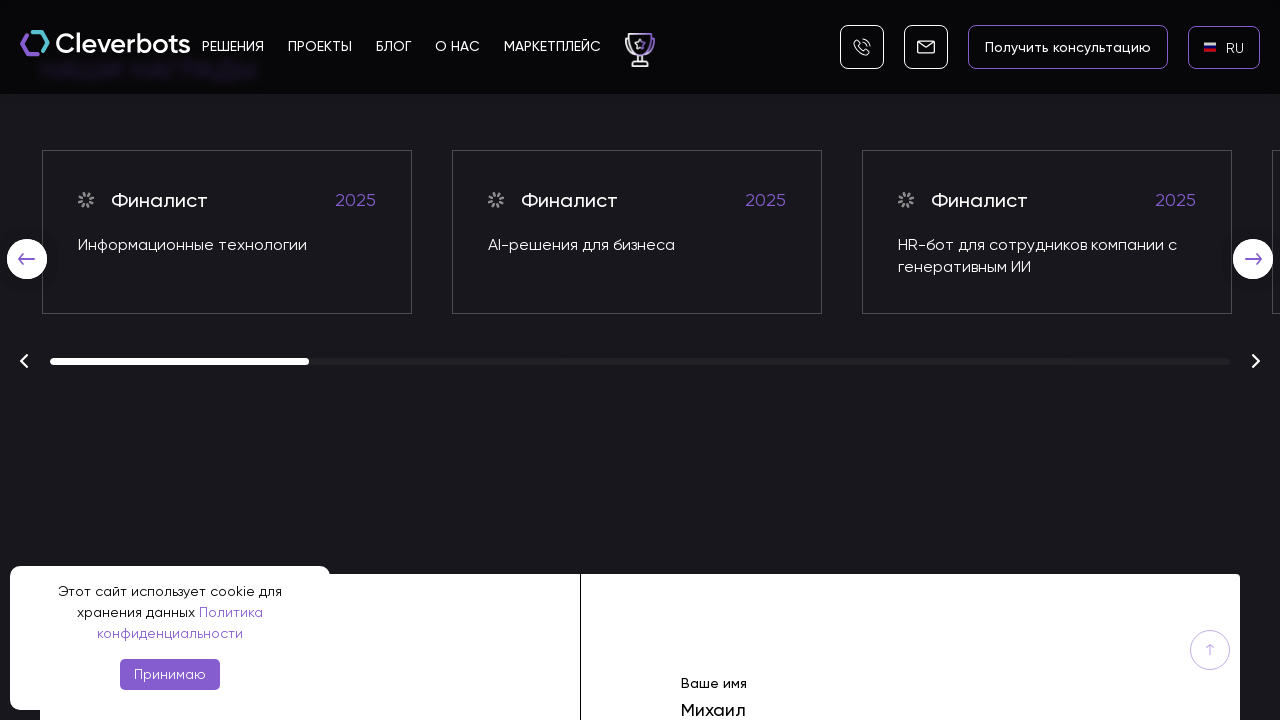

Filled company field with 'TechSolutions' on internal:role=textbox[name="Компания"i]
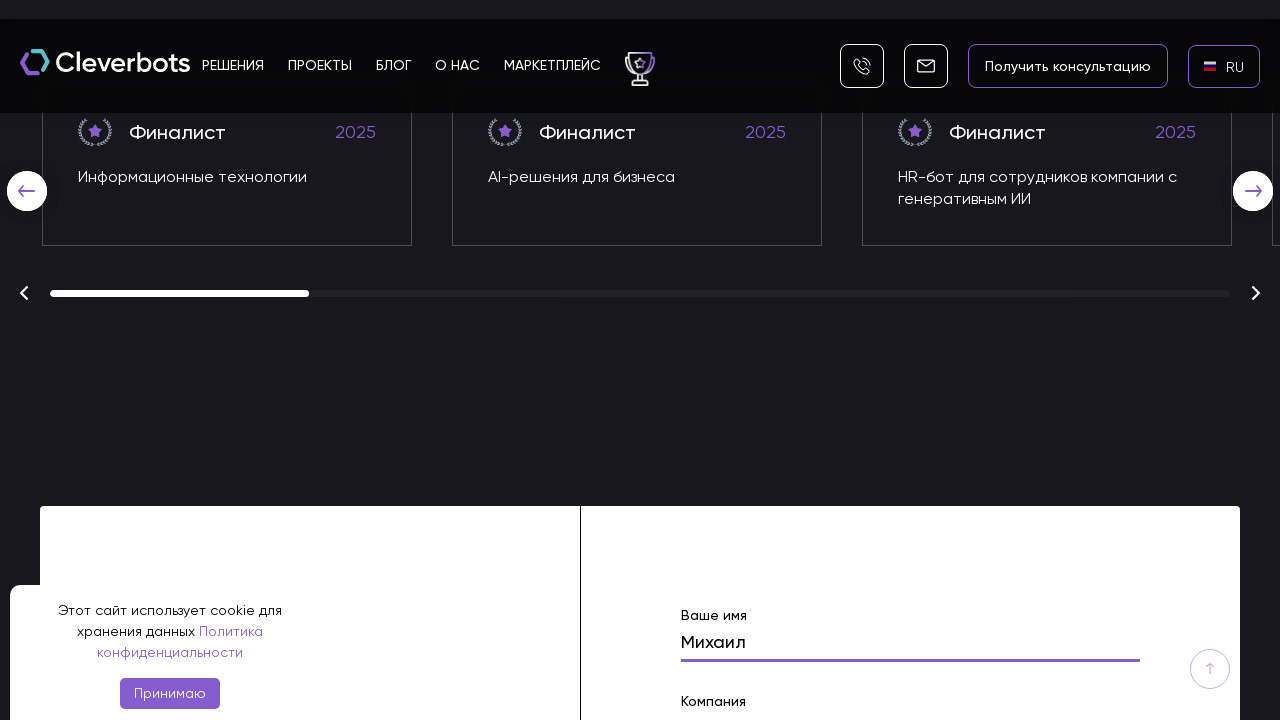

Phone input field became visible
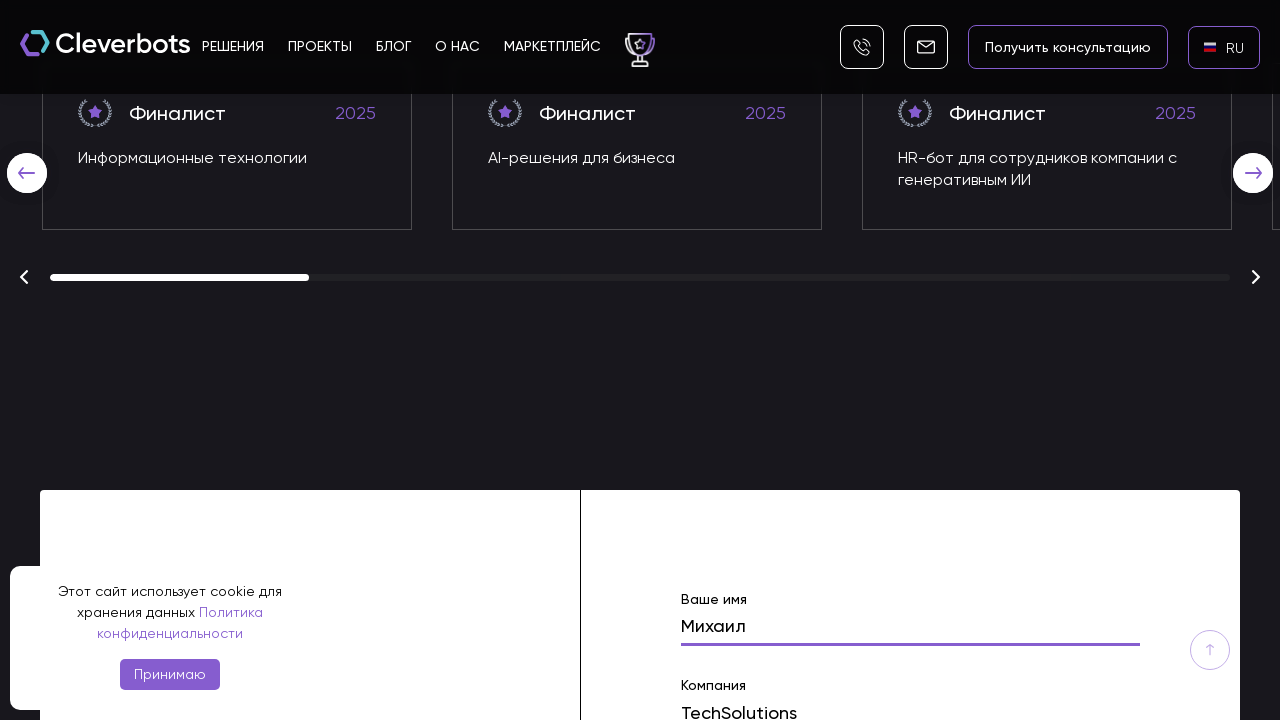

Filled phone field with '+79251234567' on internal:role=textbox[name="Ваш телефон"i]
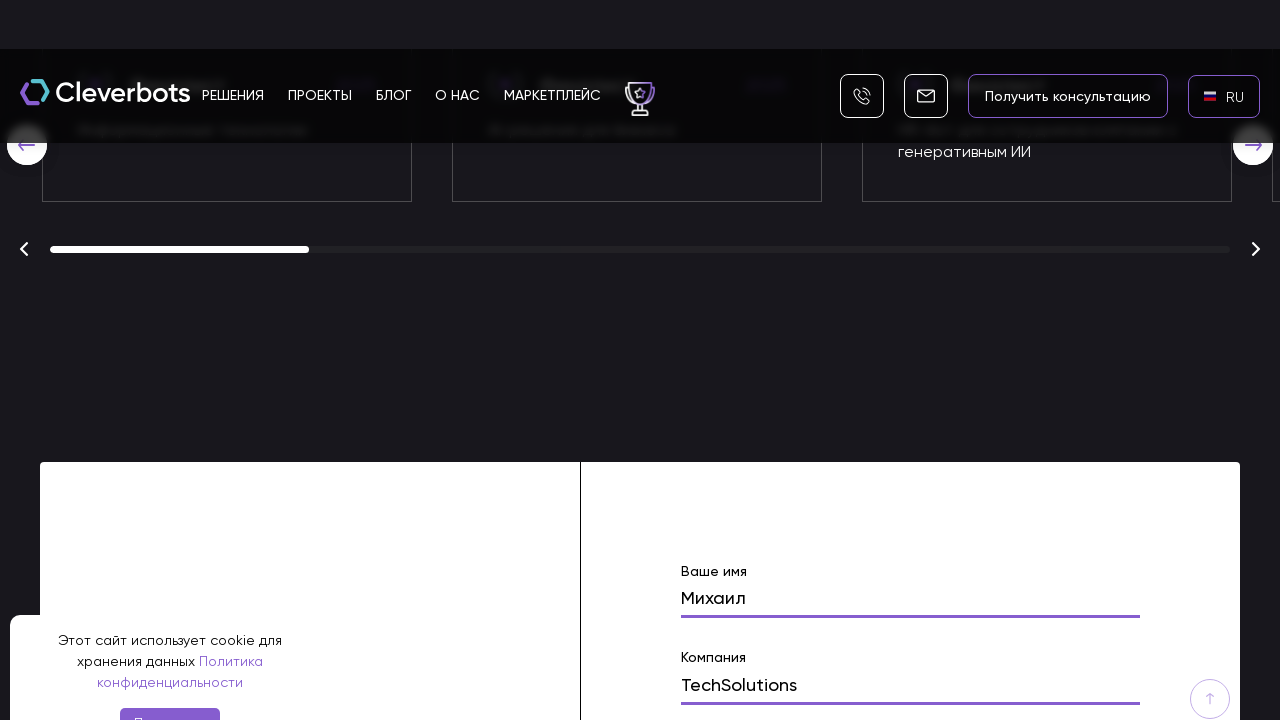

Email input field became visible
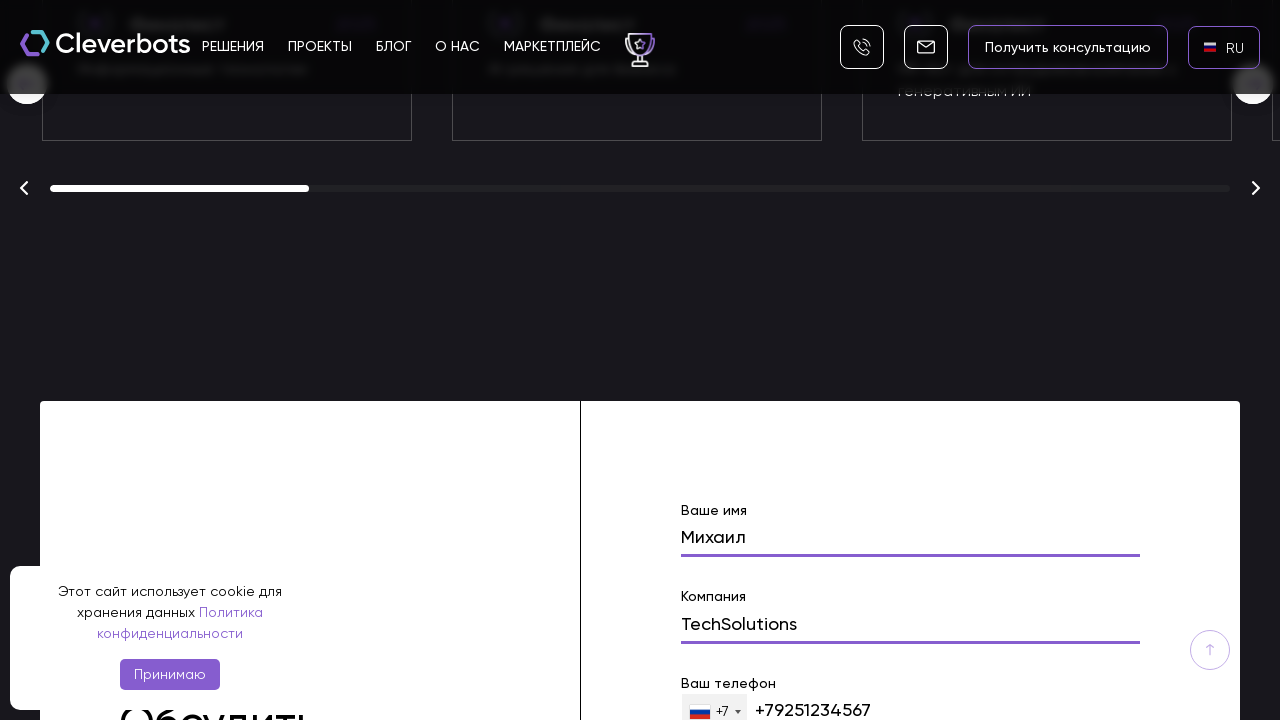

Filled email field with 'mikhail.test@example.com' on internal:role=textbox[name="Ваш e-mail"i]
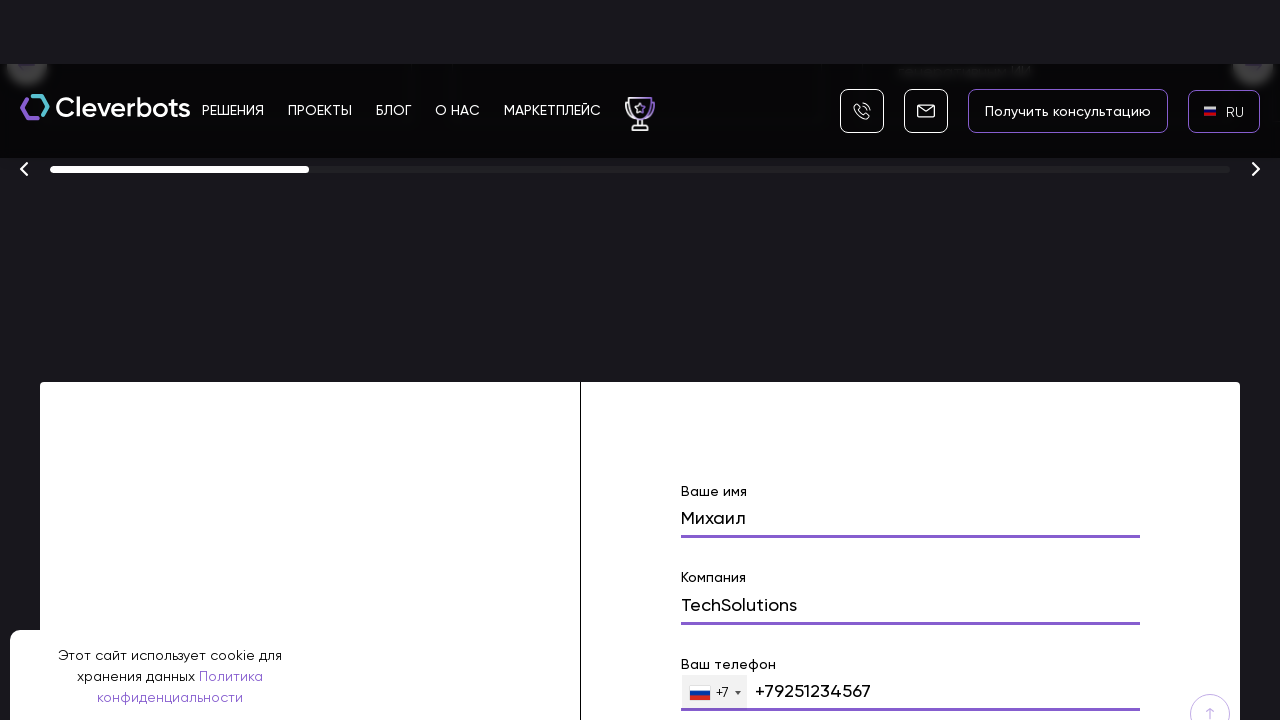

Question input field became visible
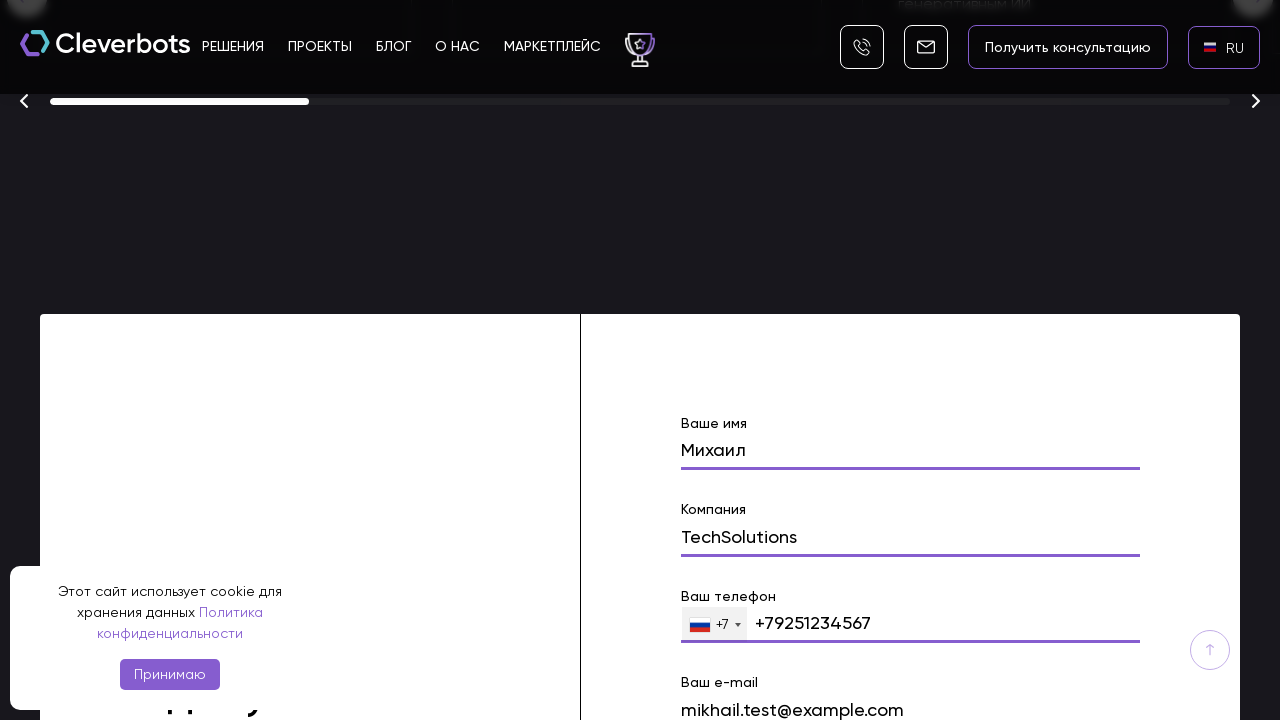

Filled question field with 'Testing the callback form functionality' on internal:role=textbox[name="Ваш вопрос"i]
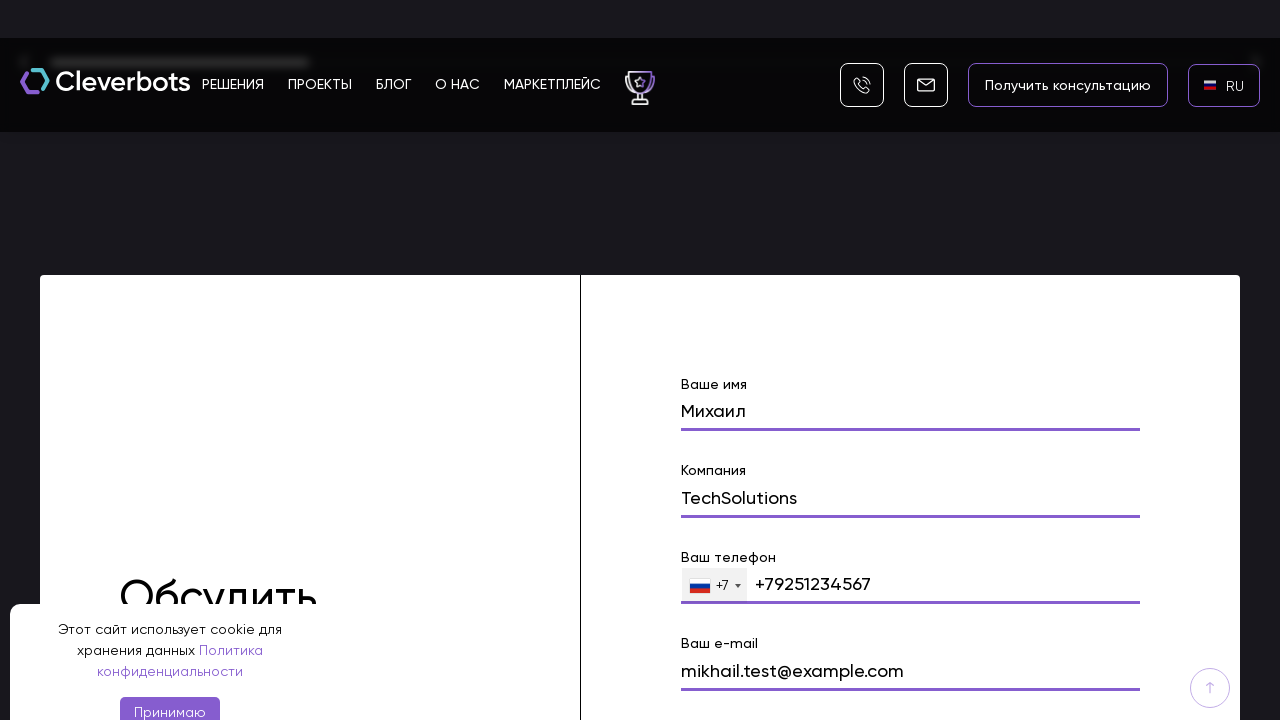

Submit button became visible
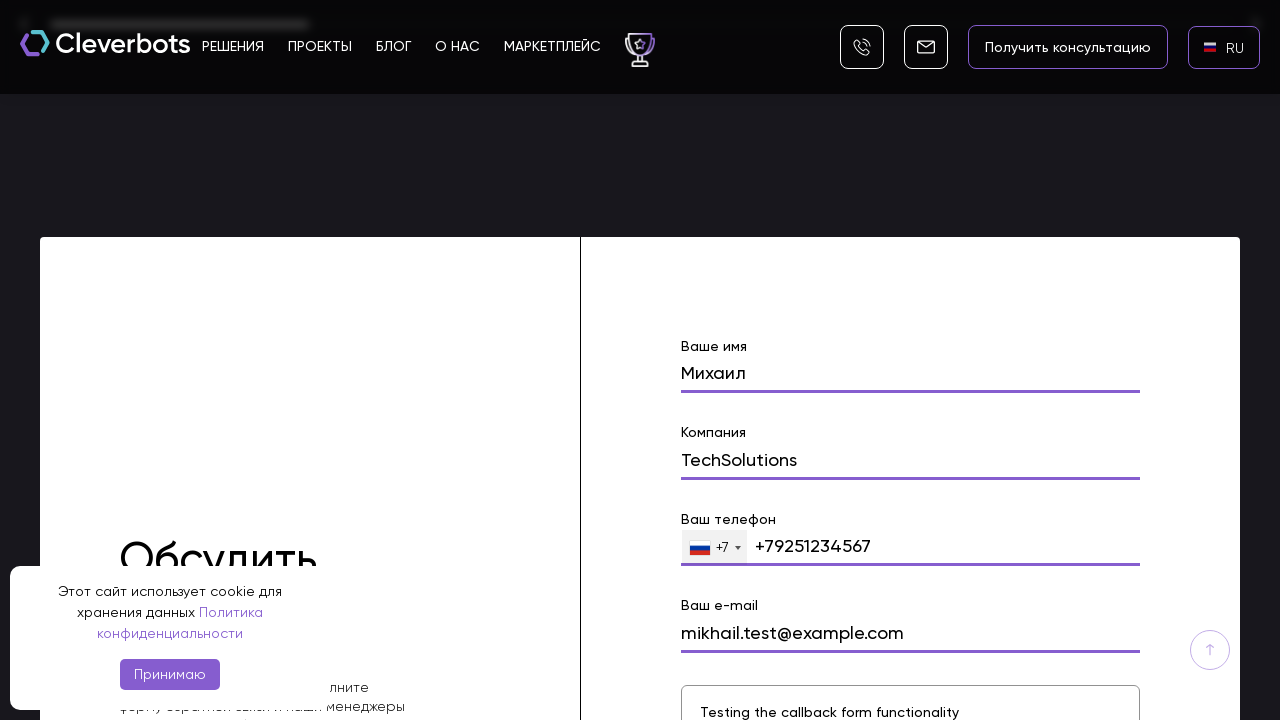

Clicked submit button to send callback form at (716, 361) on internal:role=button[name="Отправить"i]
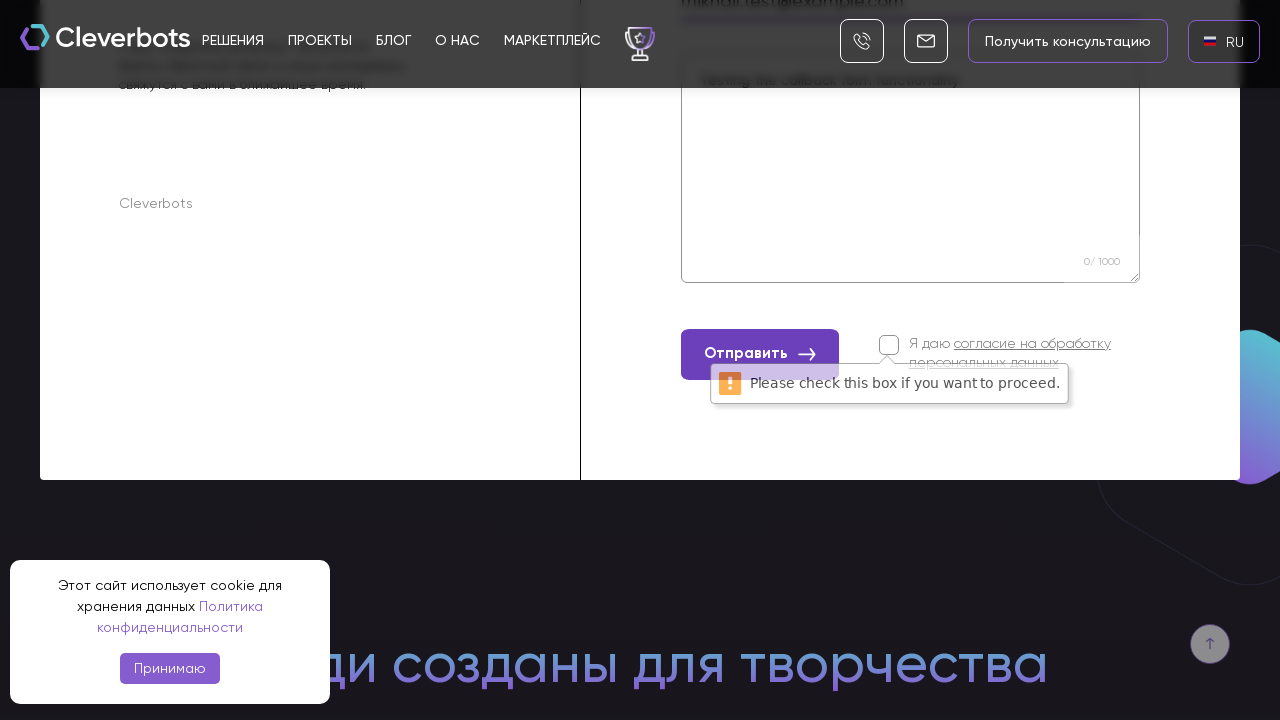

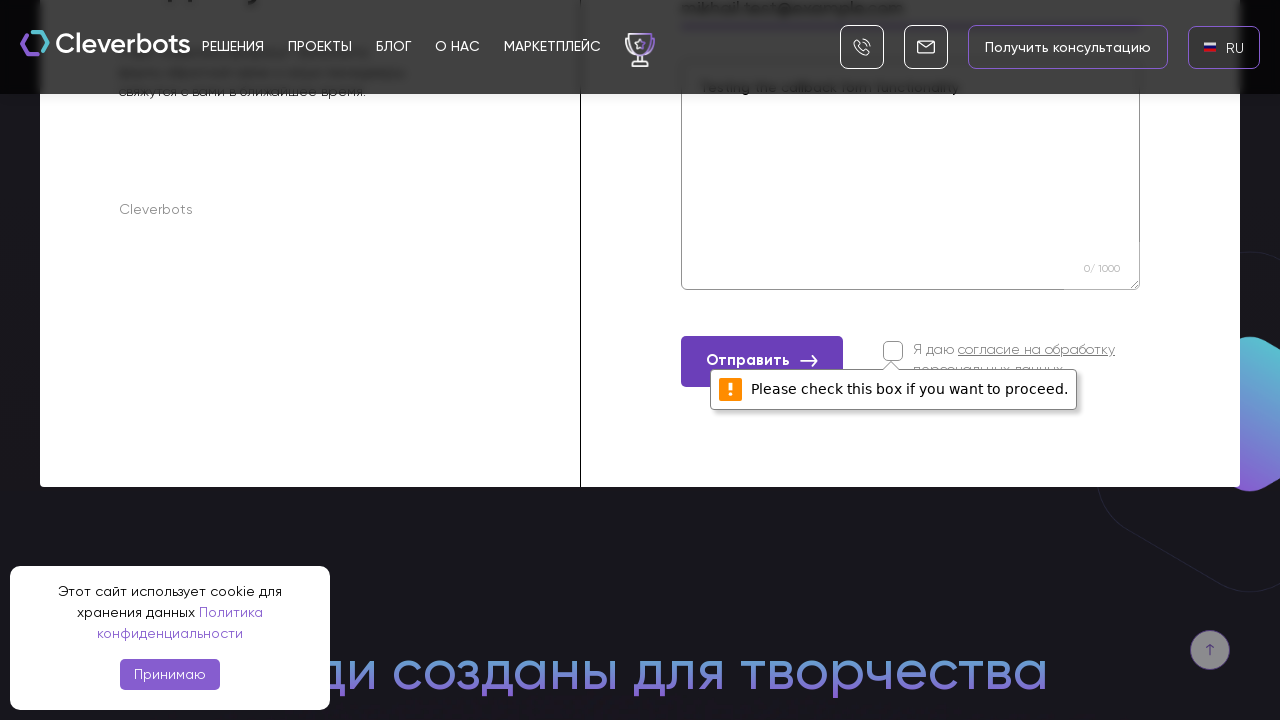